Enters a GitHub username in the input field and presses Enter to search for repositories

Starting URL: https://www.letcode.in/elements

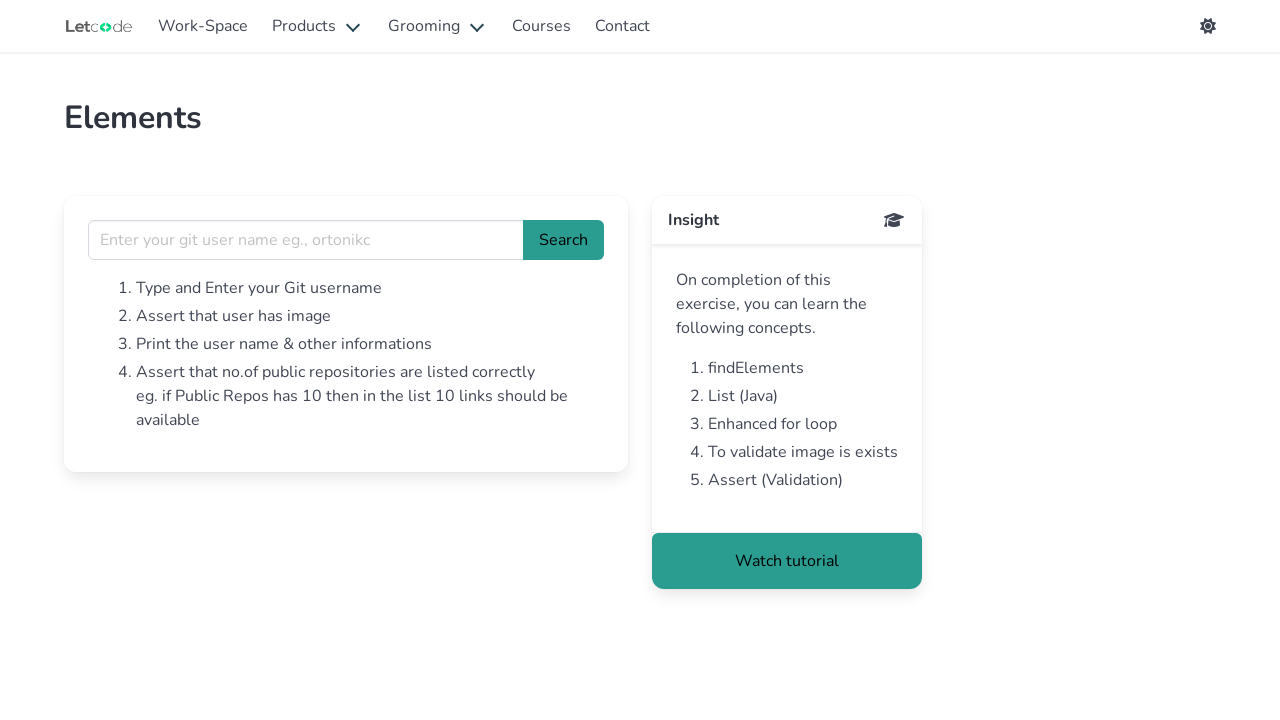

Filled GitHub username input field with 'ejbernabe' on input[name='username']
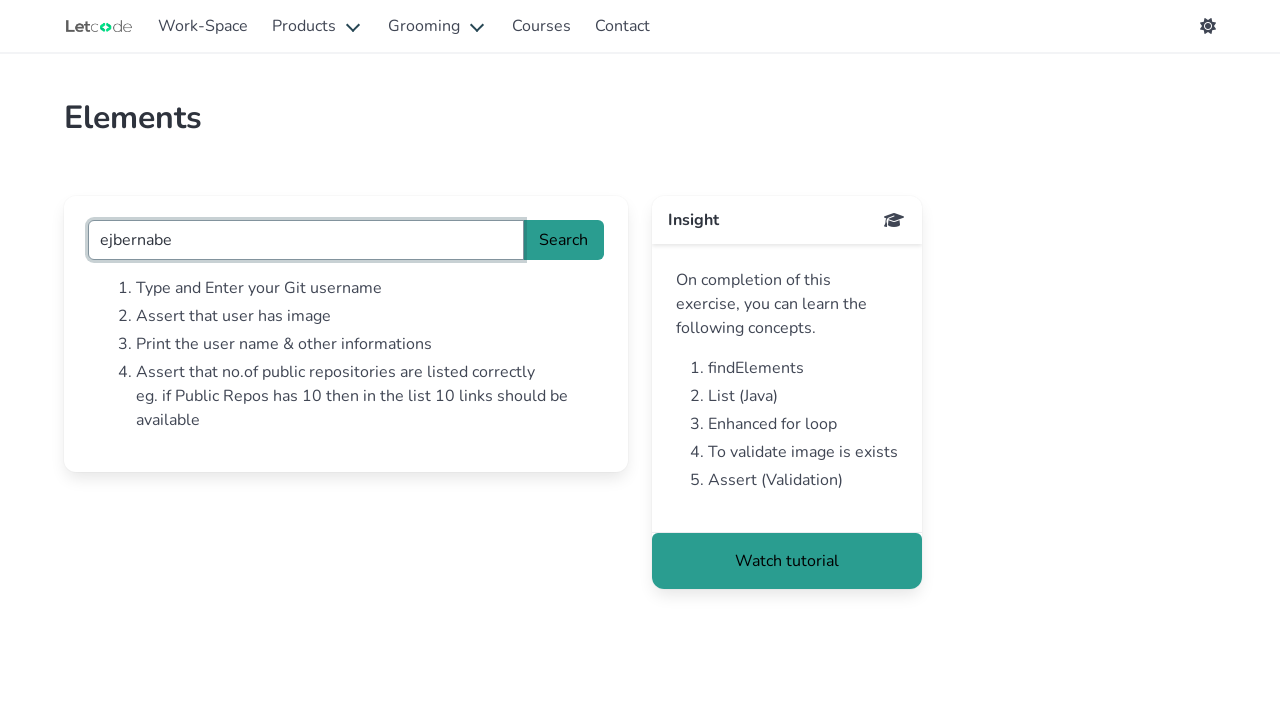

Pressed Enter to search for repositories on input[name='username']
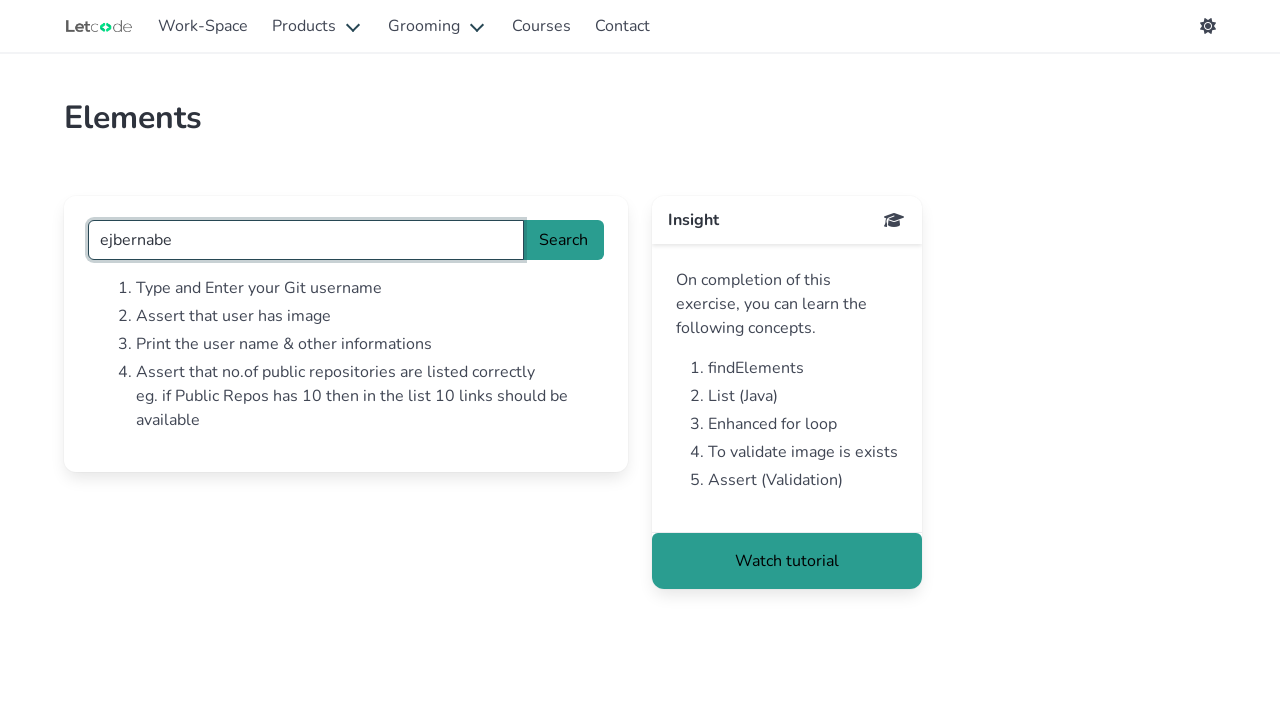

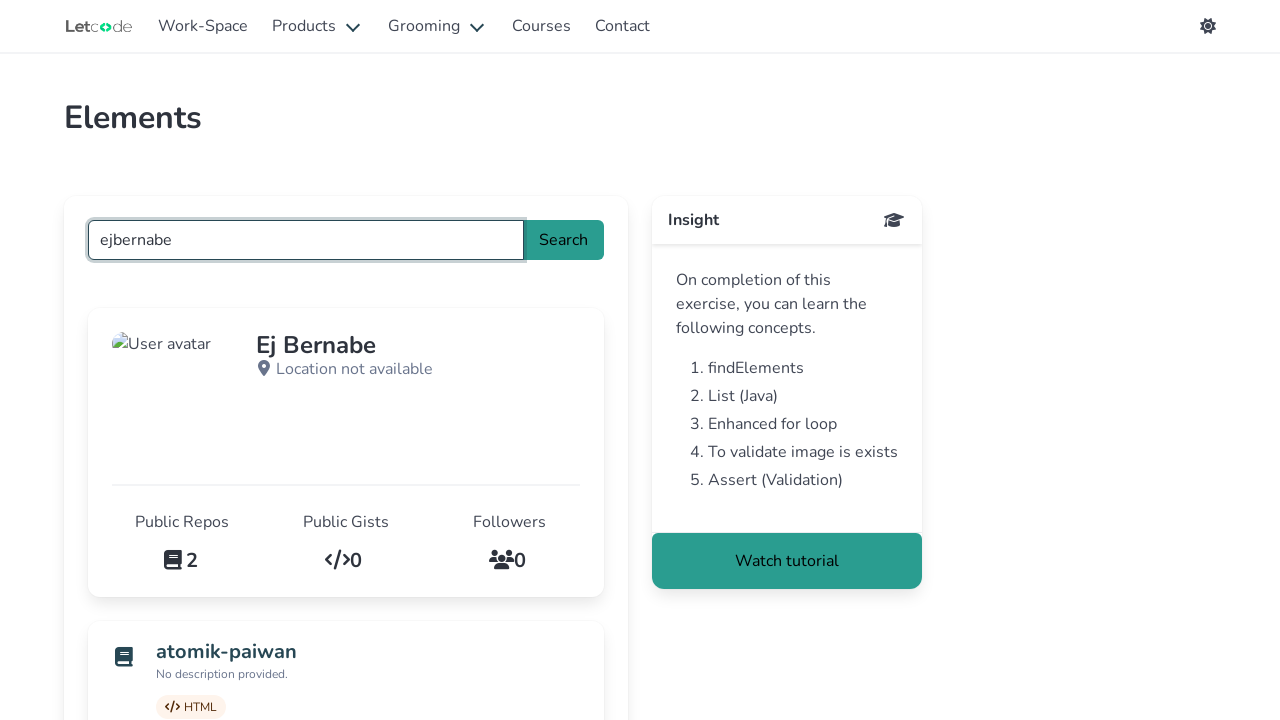